Tests adding todo items to a TodoMVC app by creating two items and verifying they appear in the list

Starting URL: https://demo.playwright.dev/todomvc

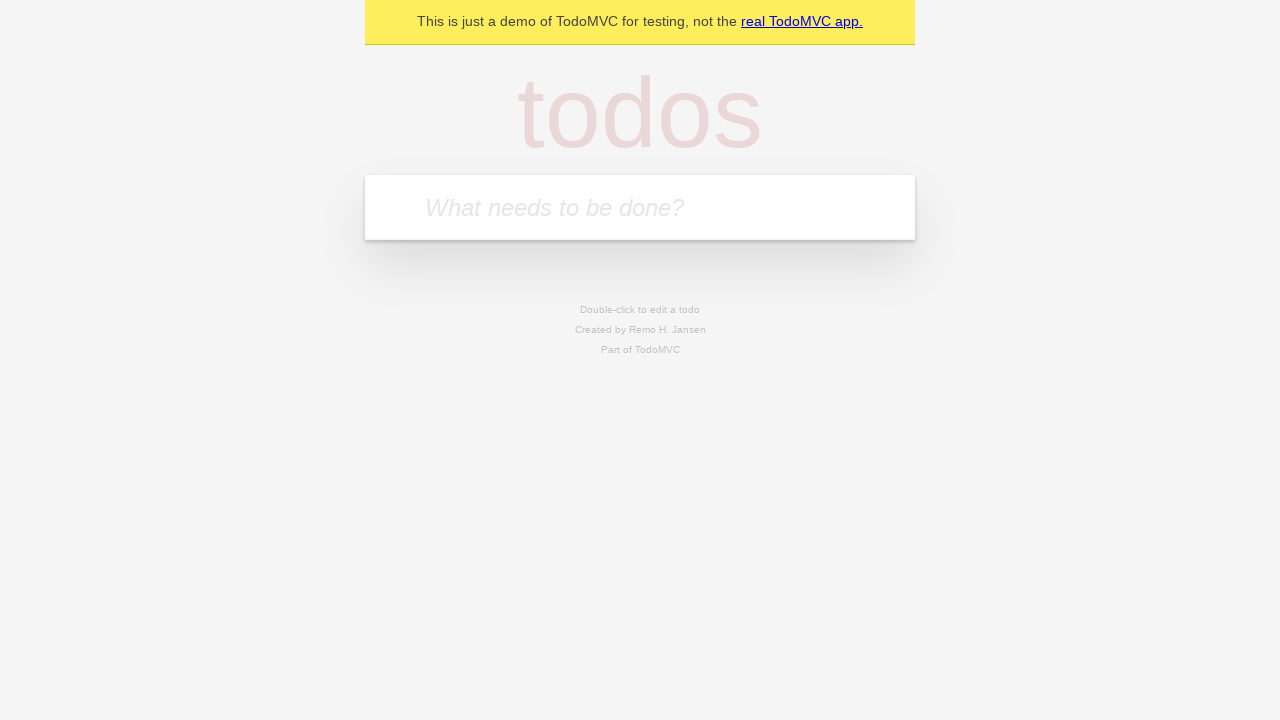

Located the todo input field with placeholder 'What needs to be done?'
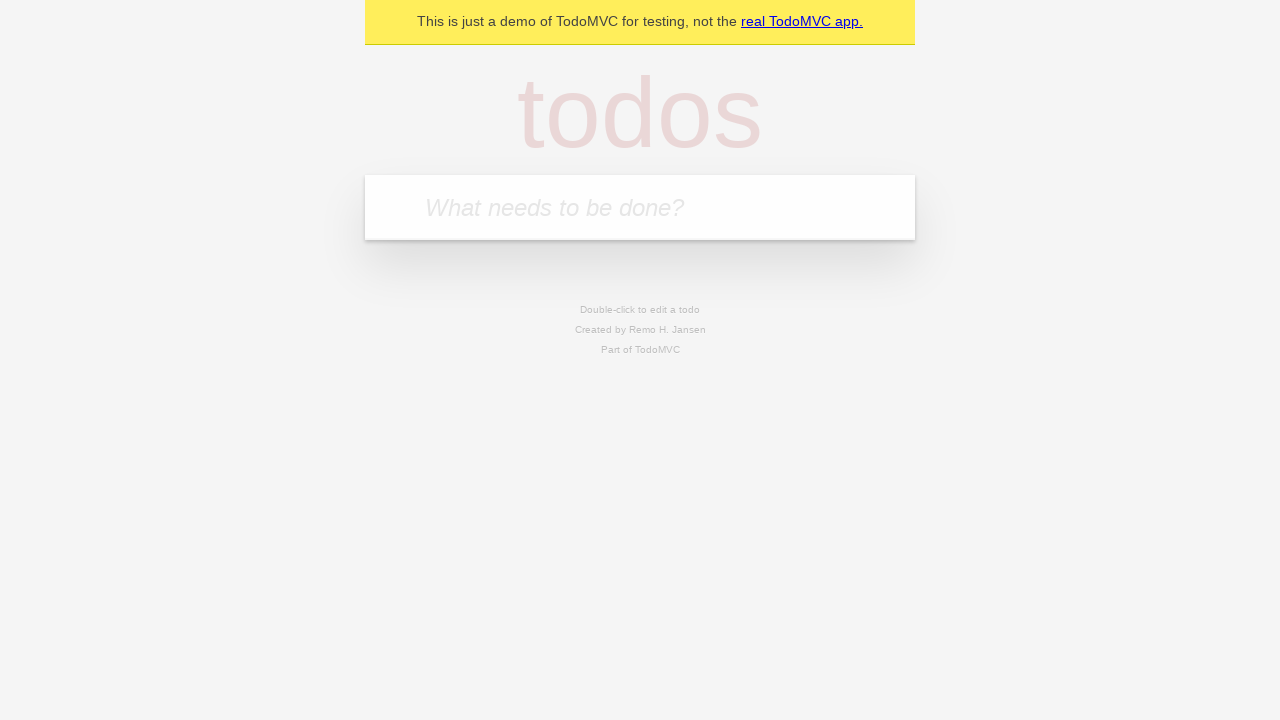

Filled first todo item: 'buy some cheese' on internal:attr=[placeholder="What needs to be done?"i]
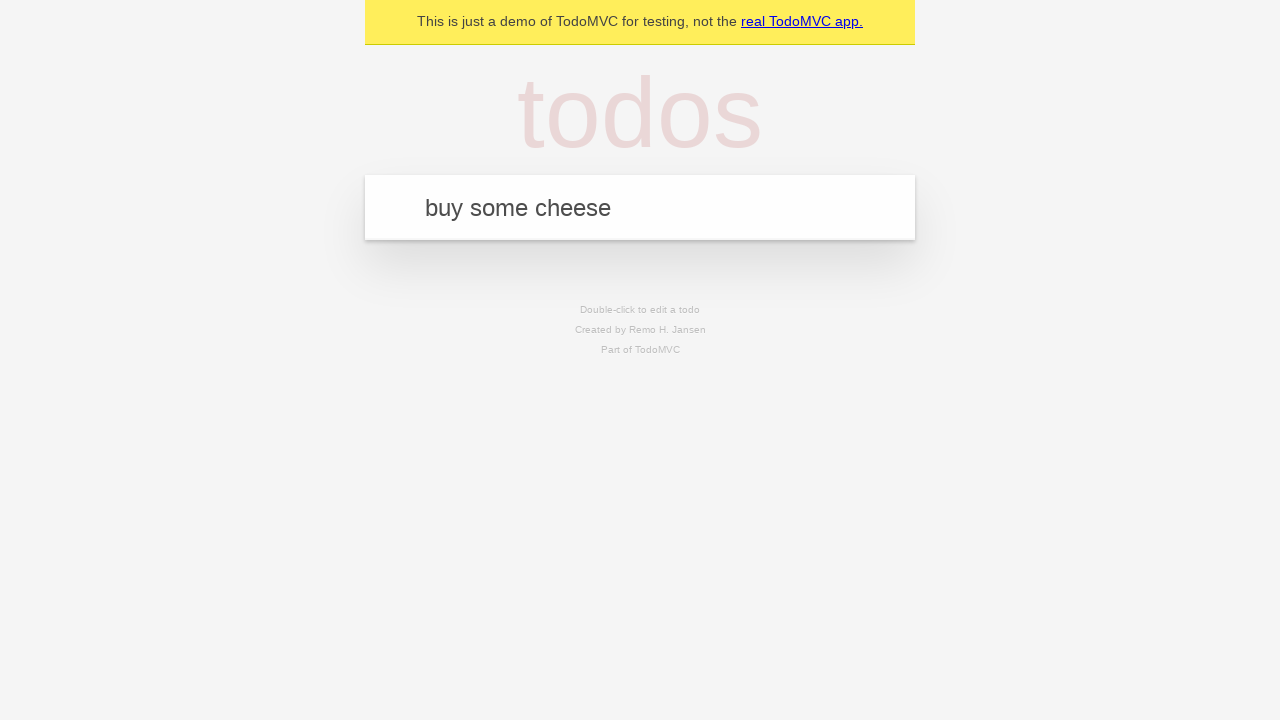

Pressed Enter to create first todo item on internal:attr=[placeholder="What needs to be done?"i]
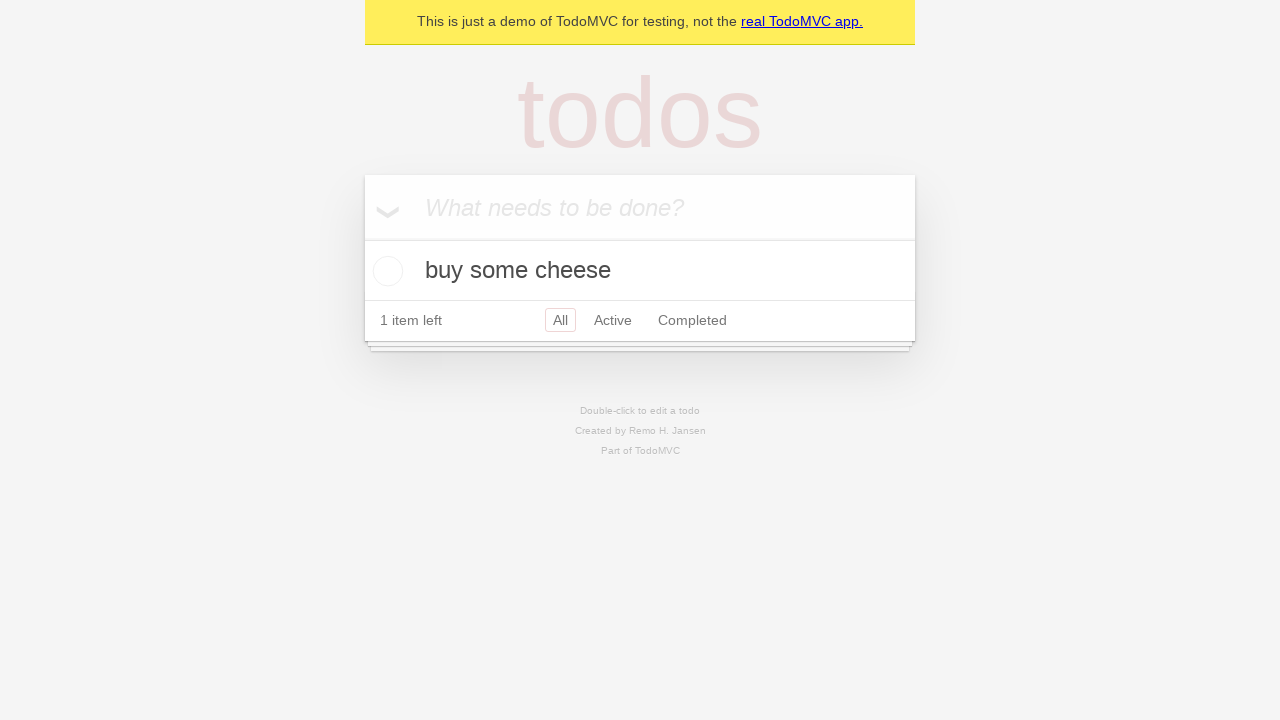

Filled second todo item: 'feed the cat' on internal:attr=[placeholder="What needs to be done?"i]
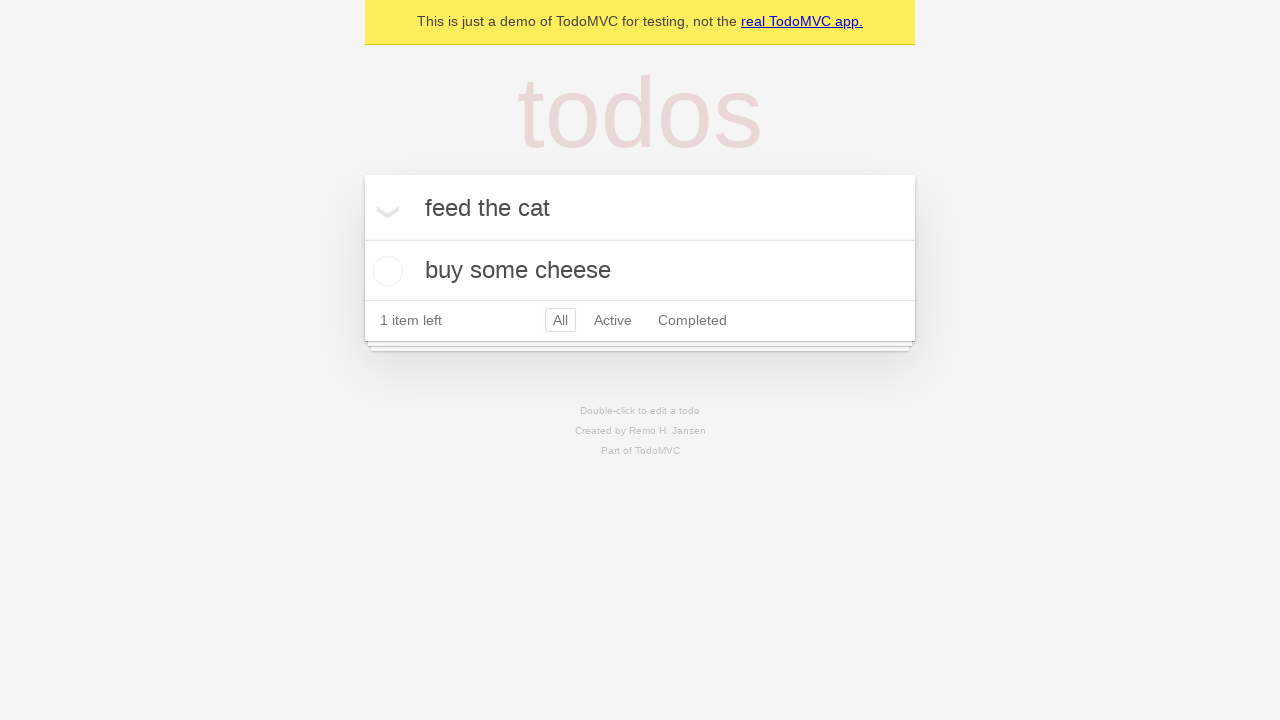

Pressed Enter to create second todo item on internal:attr=[placeholder="What needs to be done?"i]
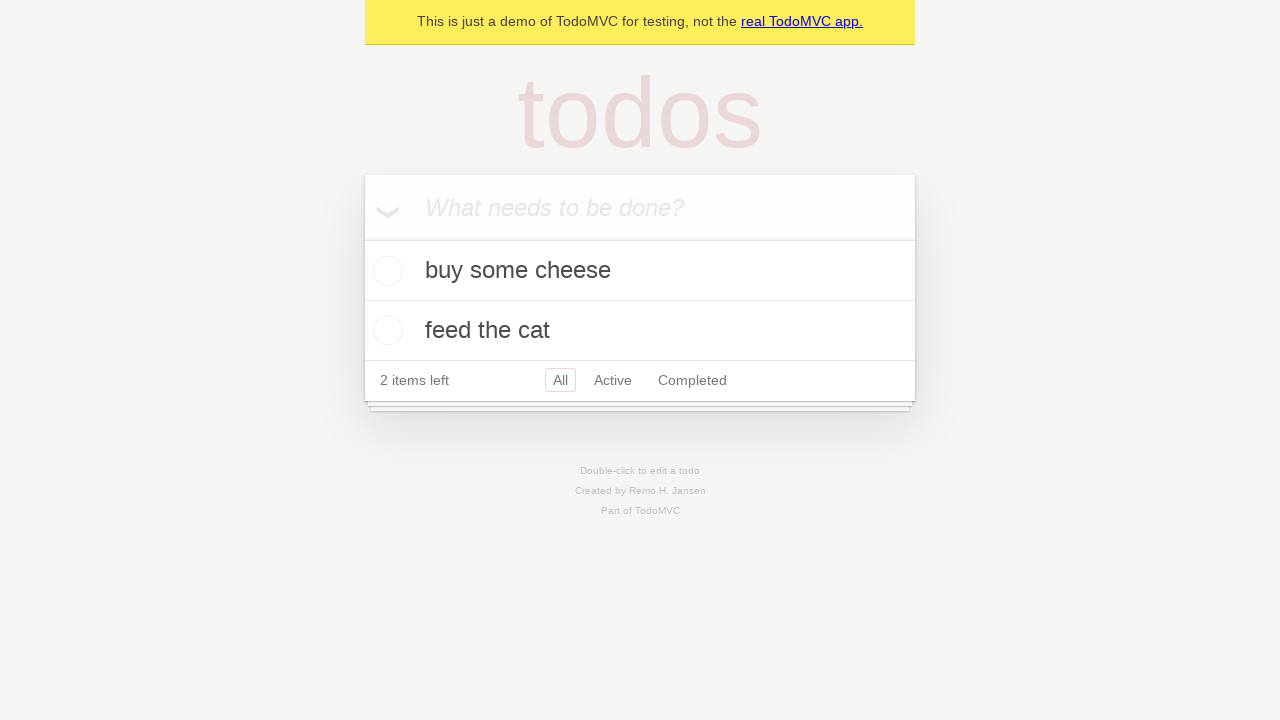

Verified todo items appeared in the list
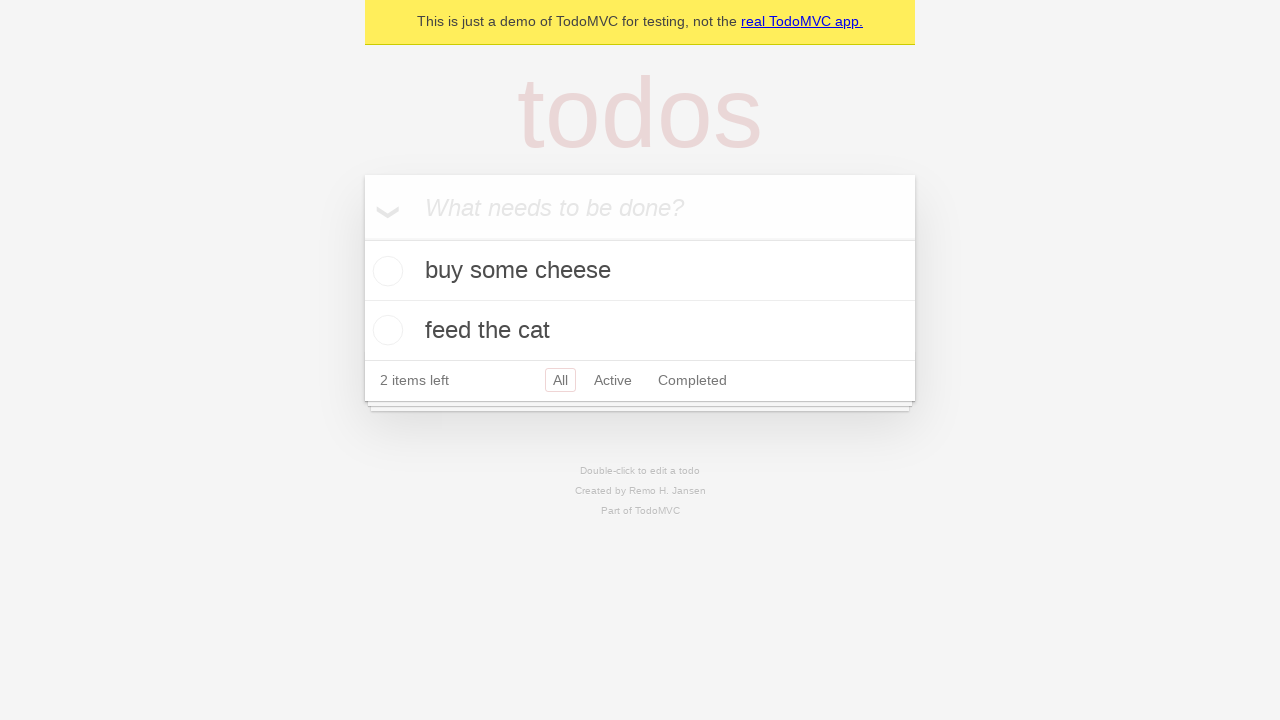

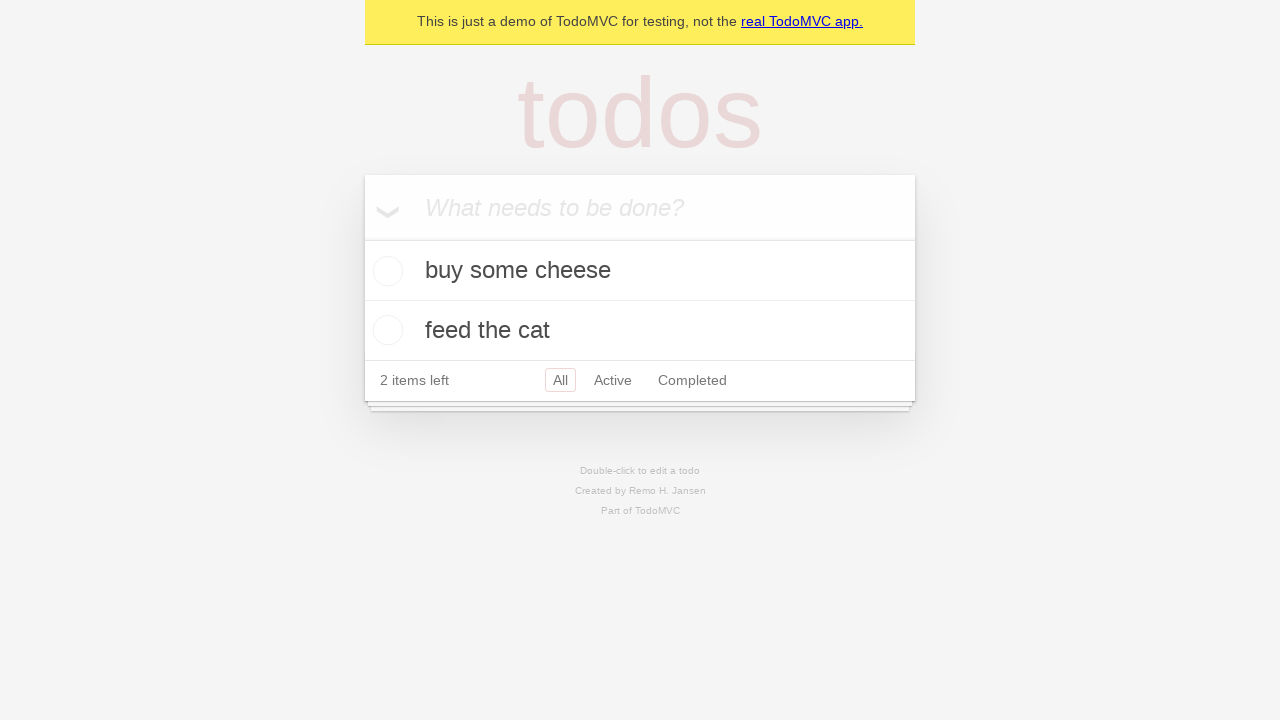